Tests element presence by attempting to click on a toggle link element

Starting URL: https://www.boat-lifestyle.com/

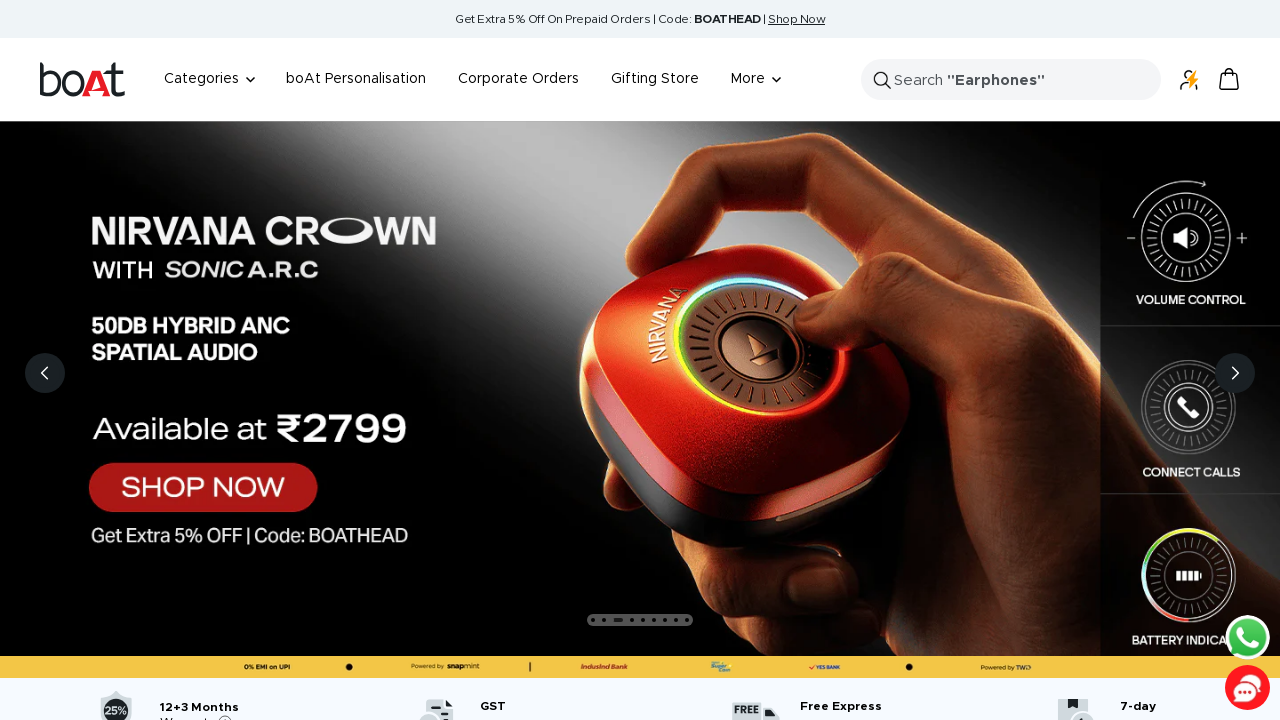

Failed to click toggle link element - invalid selector or element not found on span#toggle-link
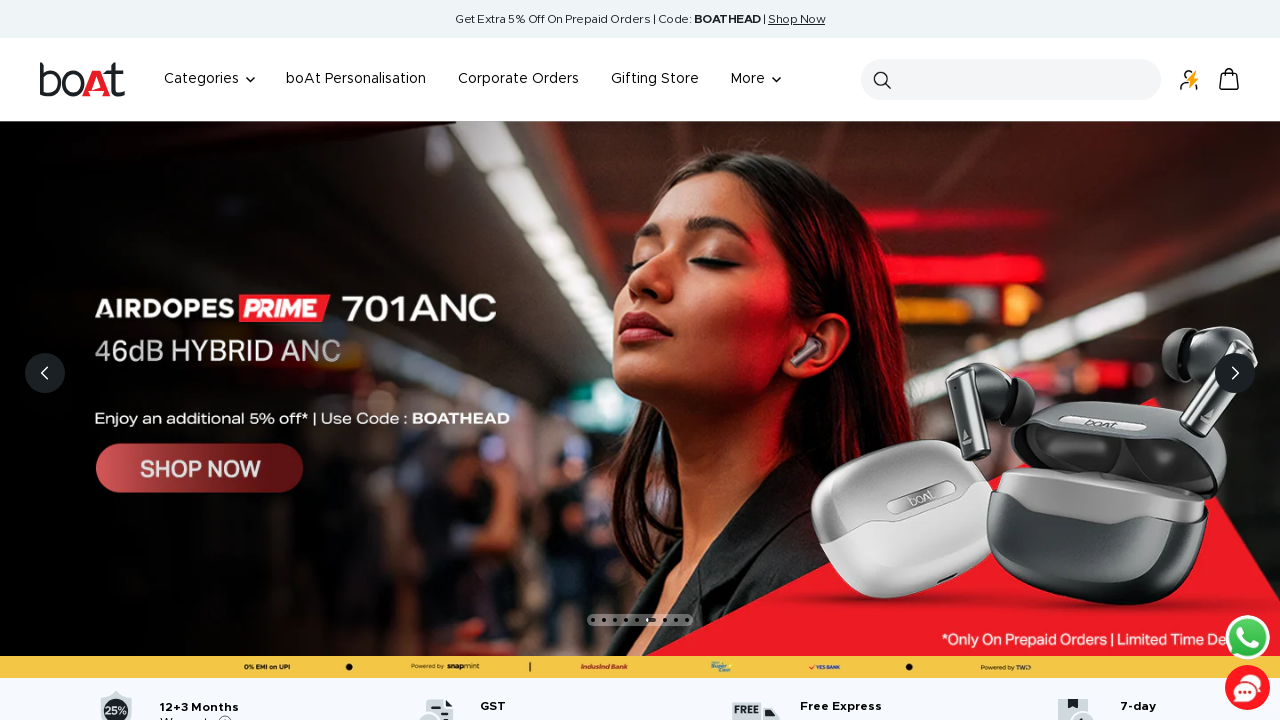

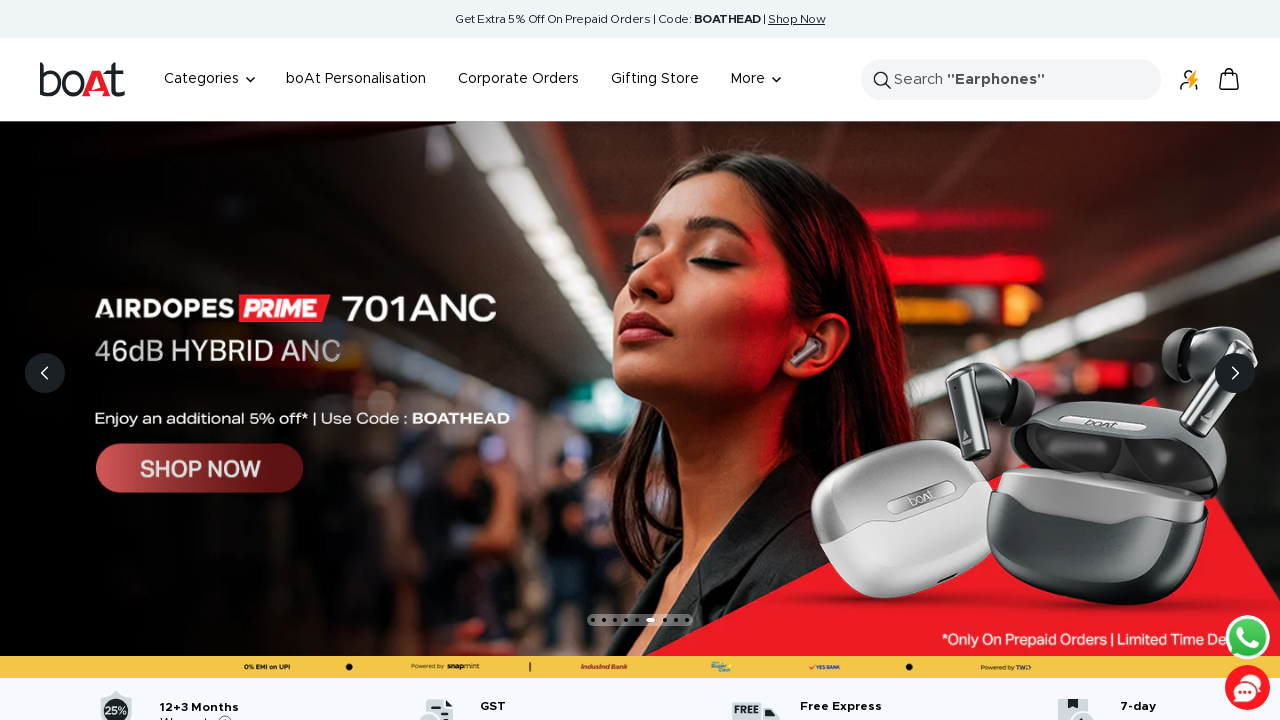